Tests the search functionality on Jumia e-commerce website by entering a product name (Sony PlayStation 5) into the search field

Starting URL: https://www.jumia.com.ng/

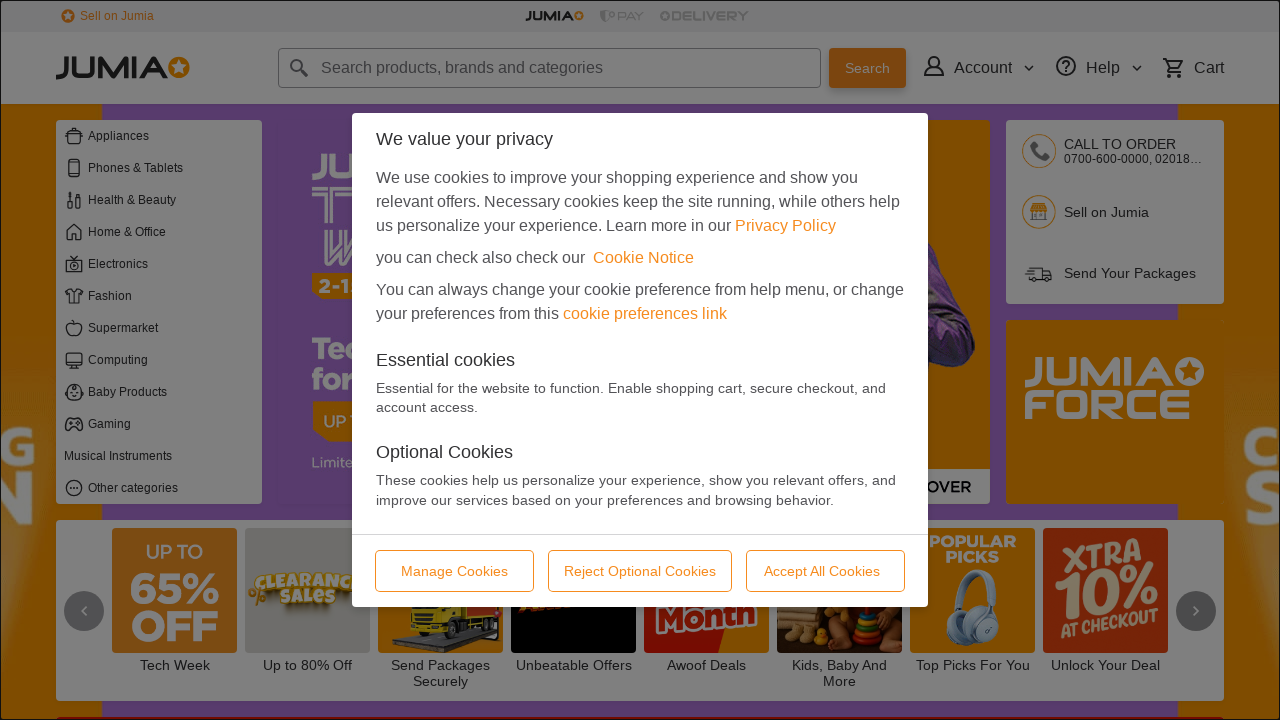

Filled search field with 'Sony PlayStation 5 Console - Standard Edition' on #fi-q
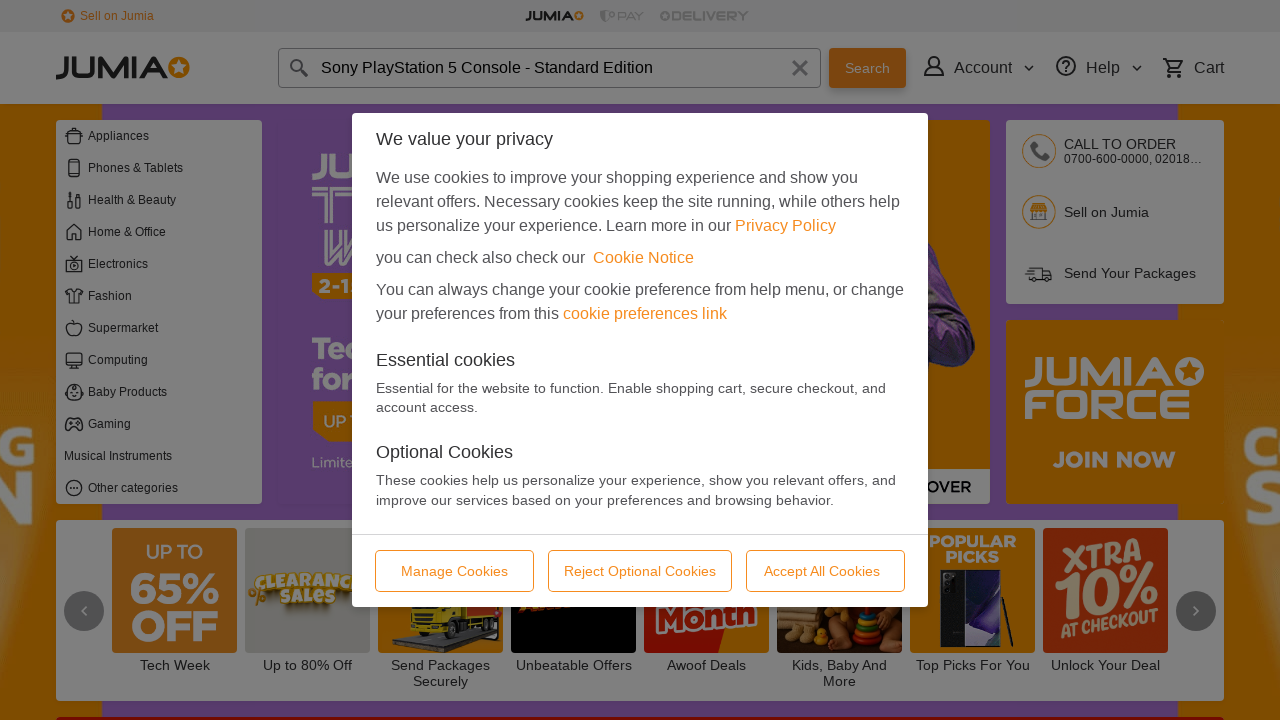

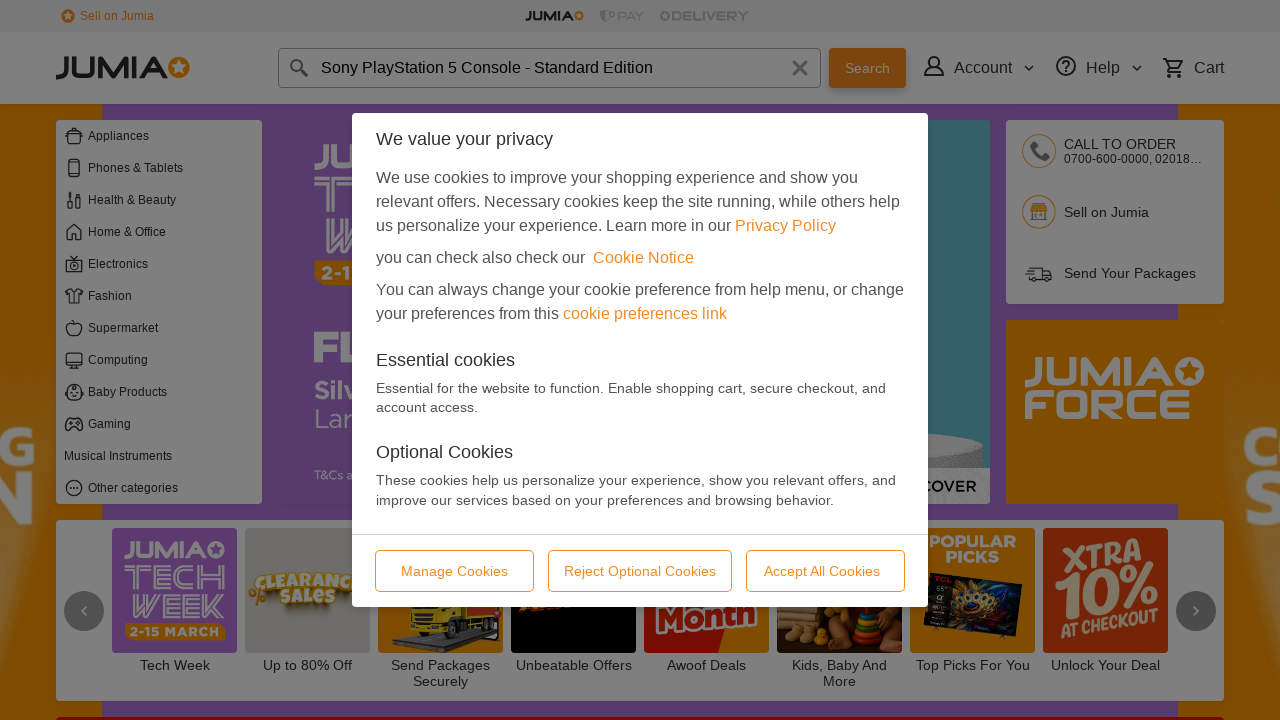